Verifies that all registration form fields (name, phone, business name, radio buttons, email, password, confirm password, and terms checkbox) are visible on the page

Starting URL: https://dashboard.melaka.app/register

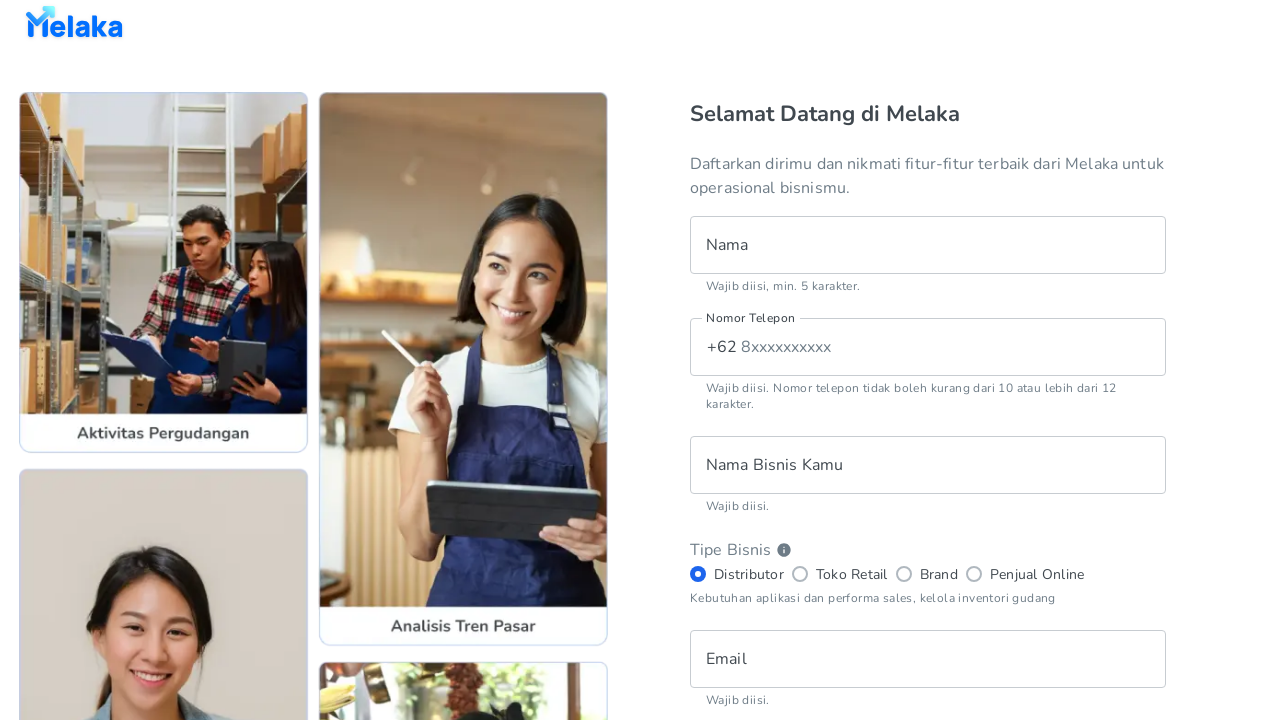

Name field is visible on registration form
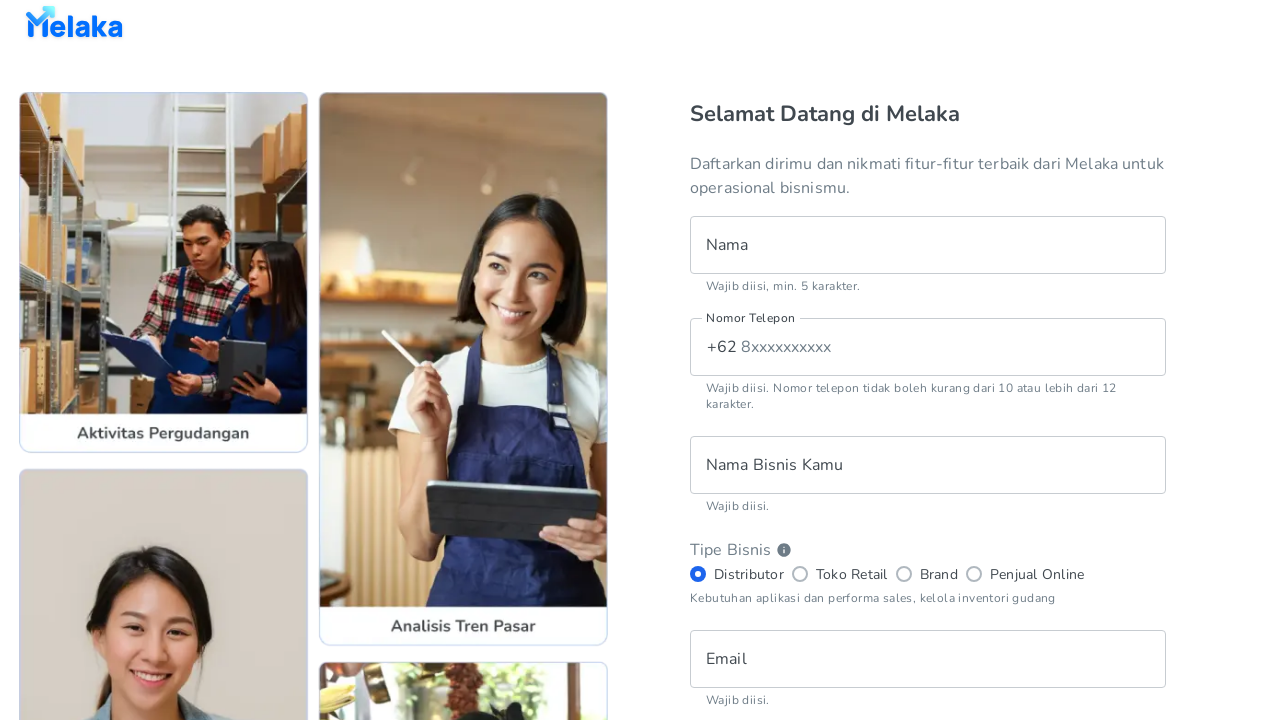

Phone number field is visible on registration form
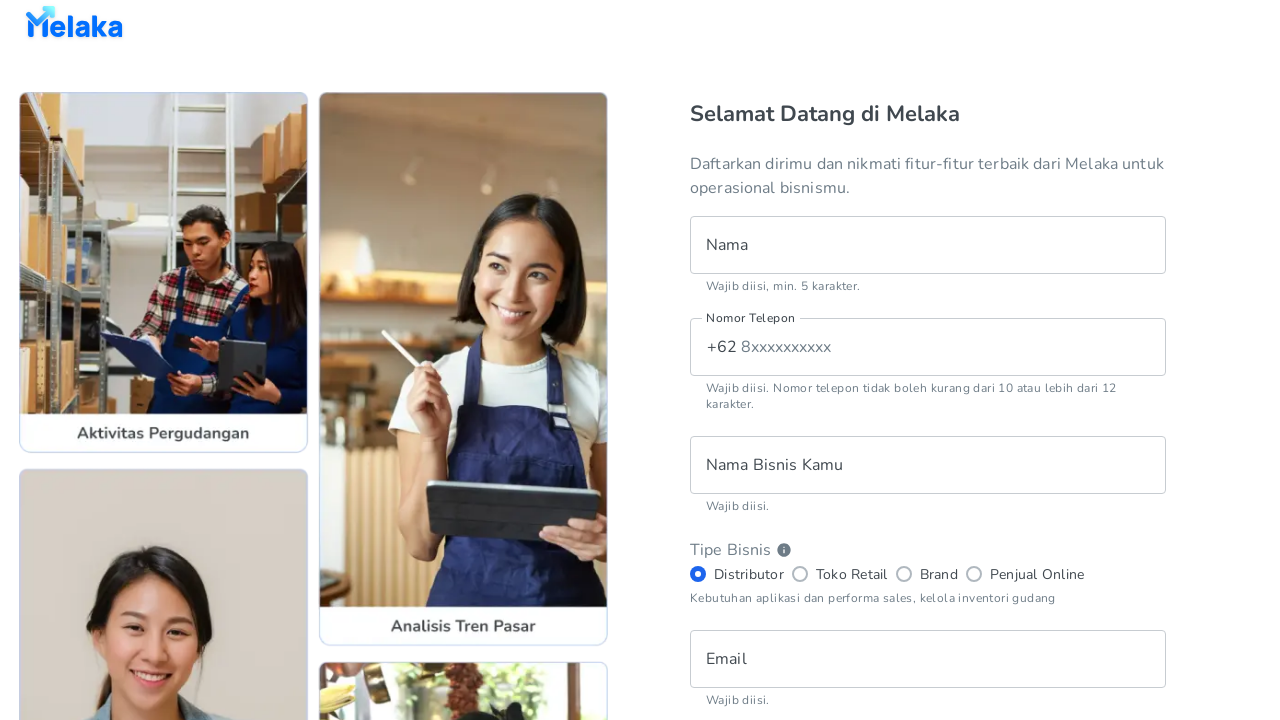

Business name field is visible on registration form
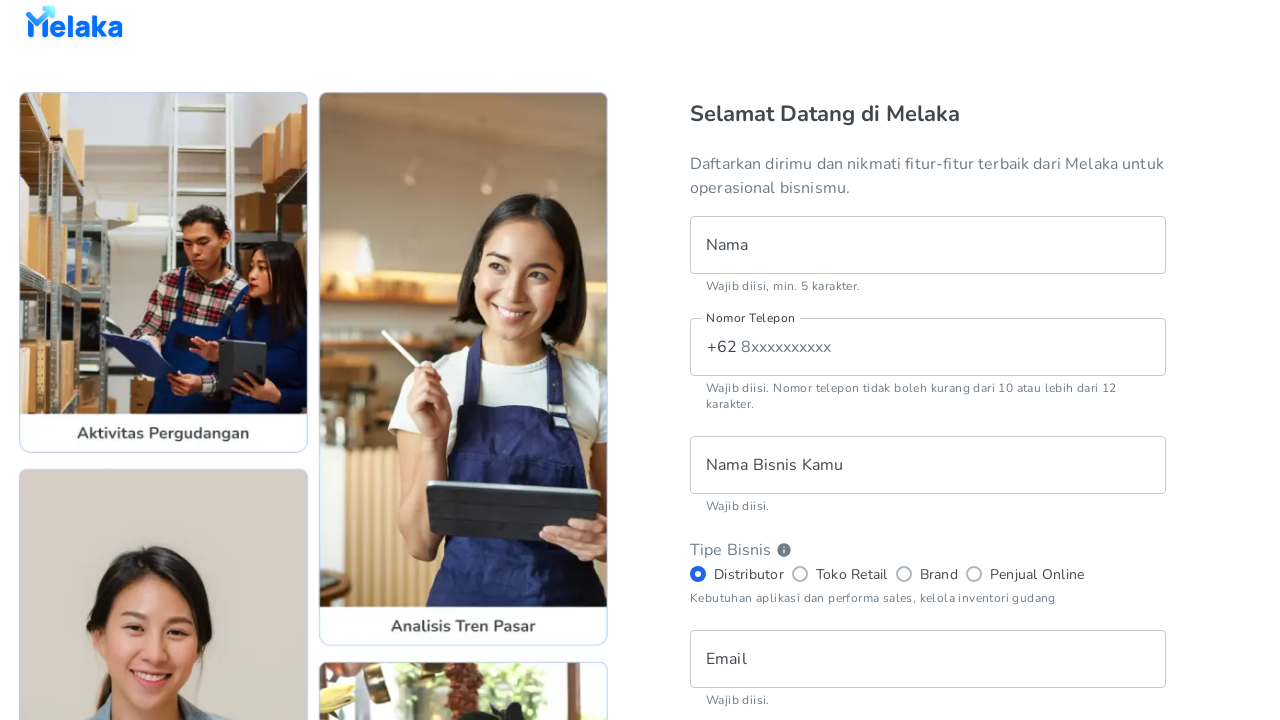

Distributor radio button is visible on registration form
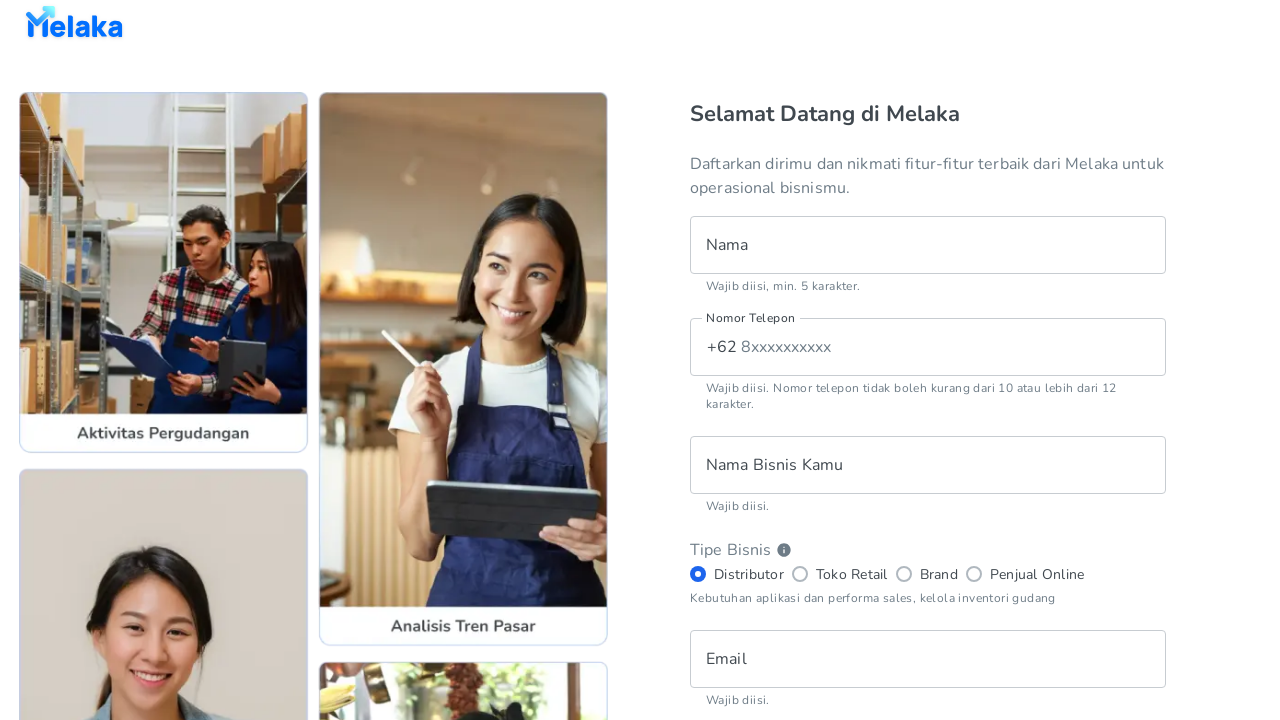

Toko Retail radio button is visible on registration form
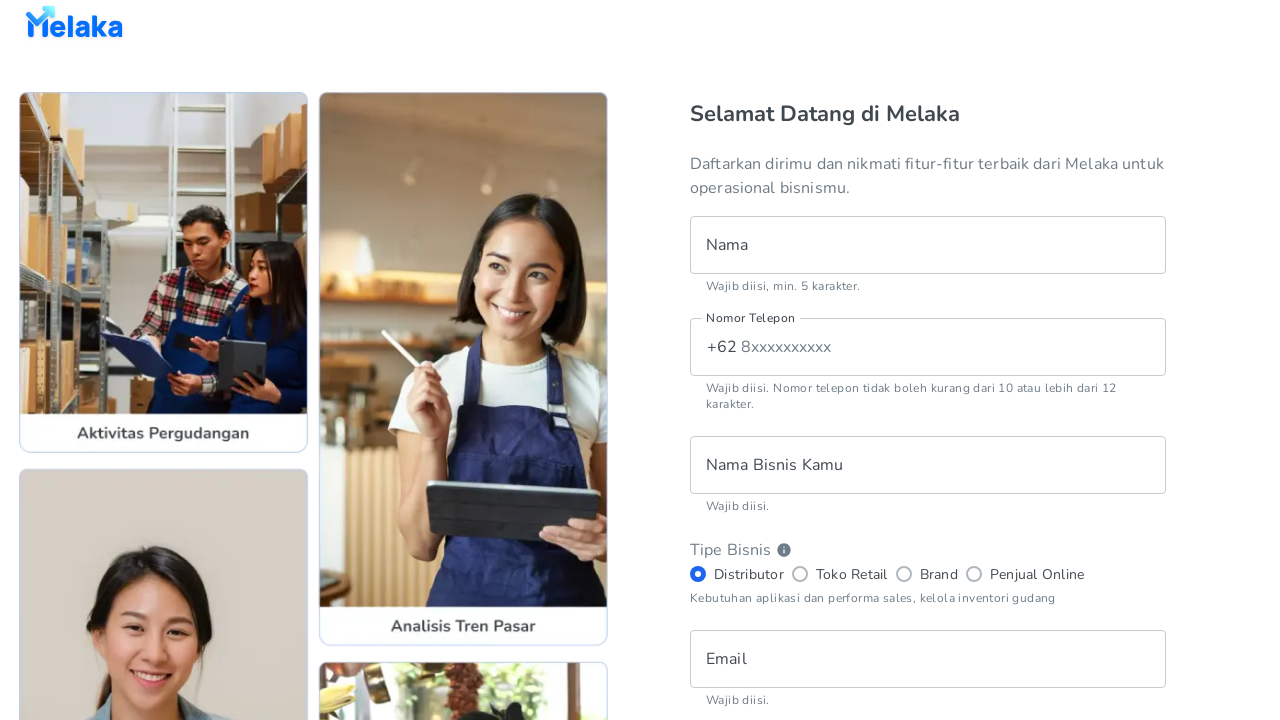

Brand radio button is visible on registration form
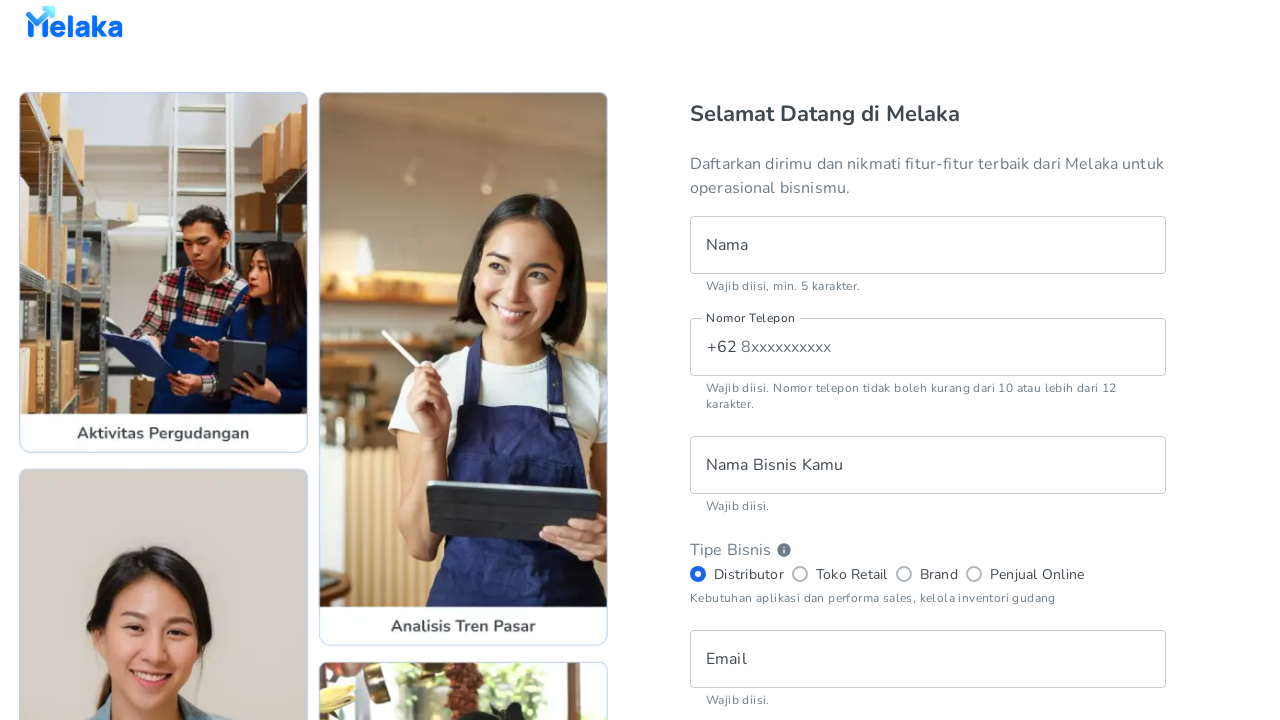

Penjual Online radio button is visible on registration form
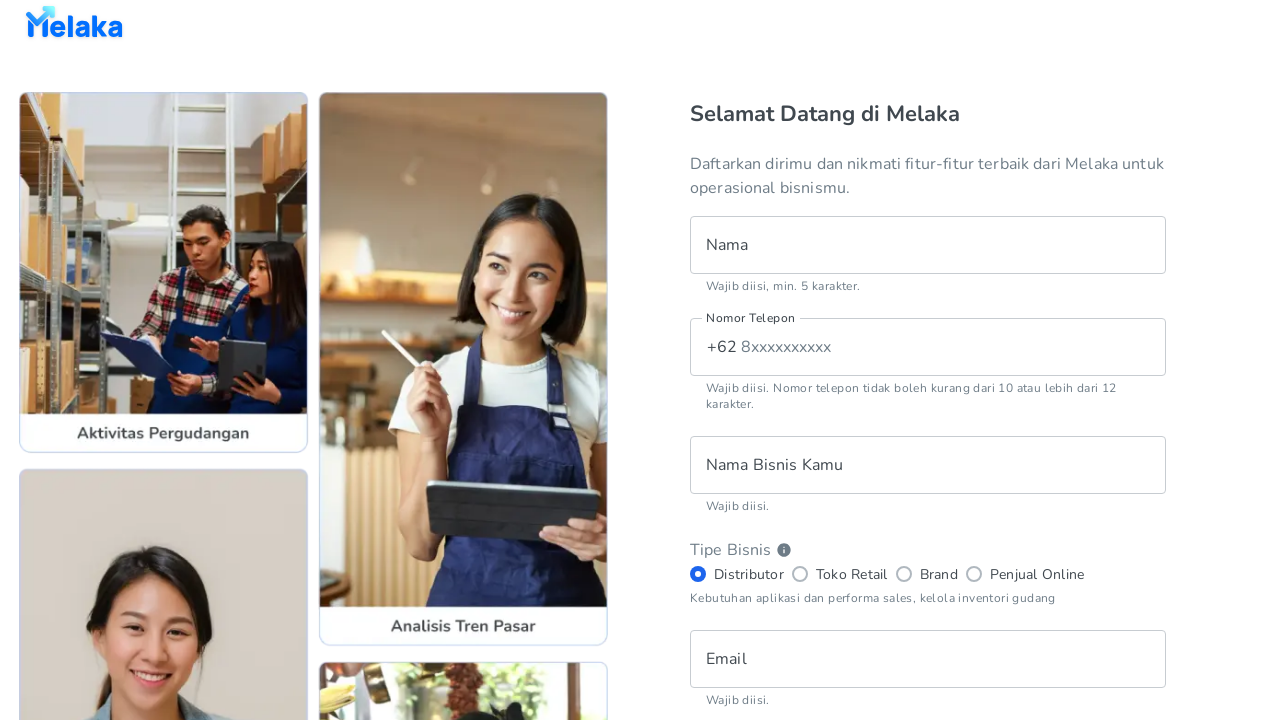

Email field is visible on registration form
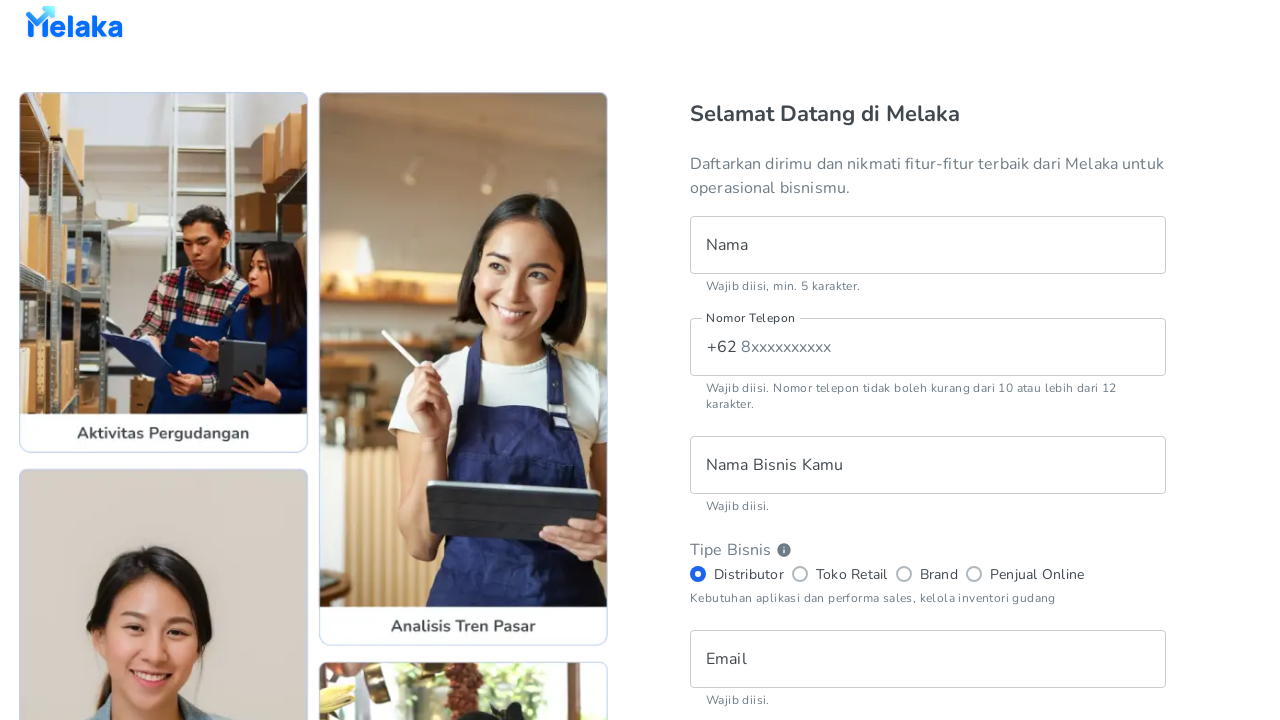

Password field is visible on registration form
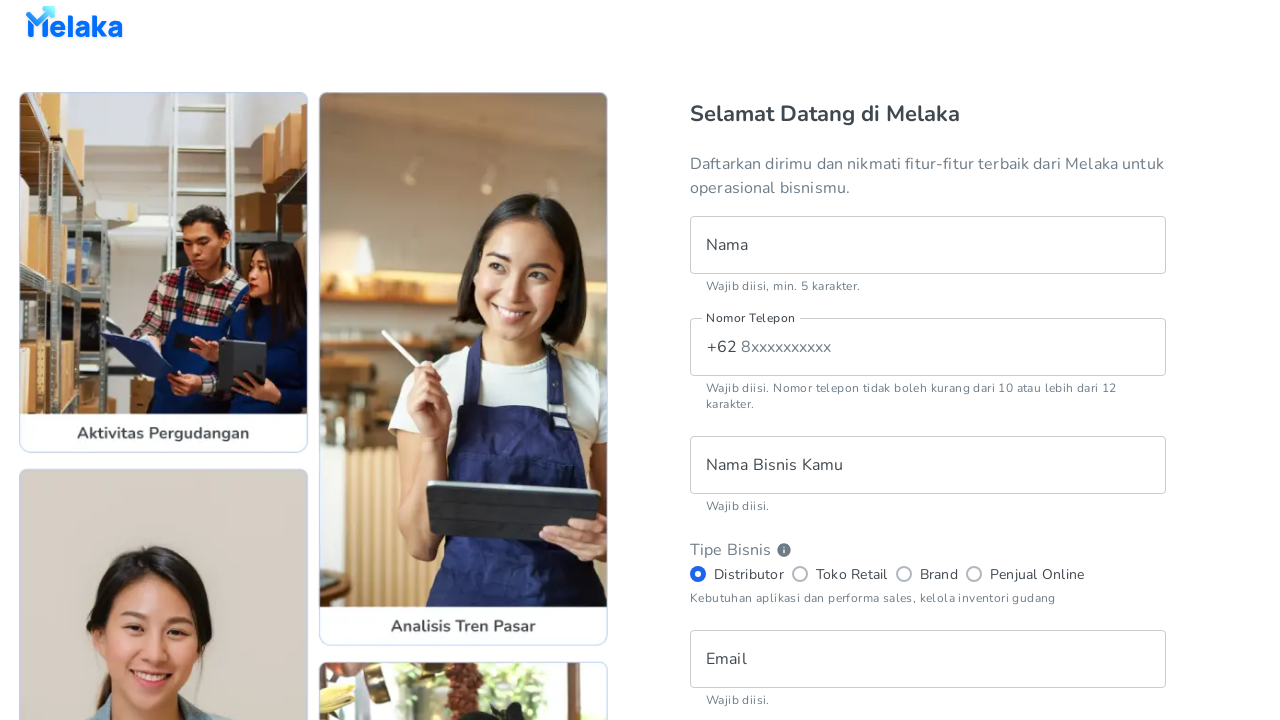

Confirm password field is visible on registration form
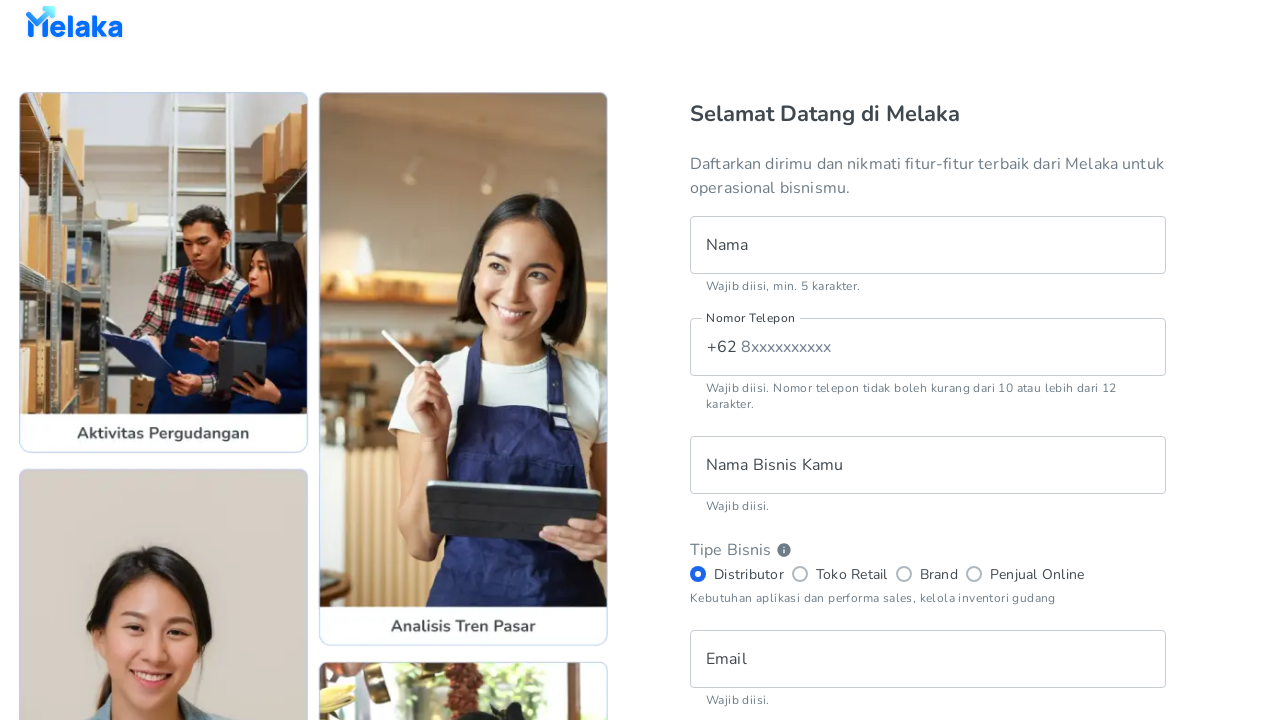

Terms and conditions checkbox is visible on registration form
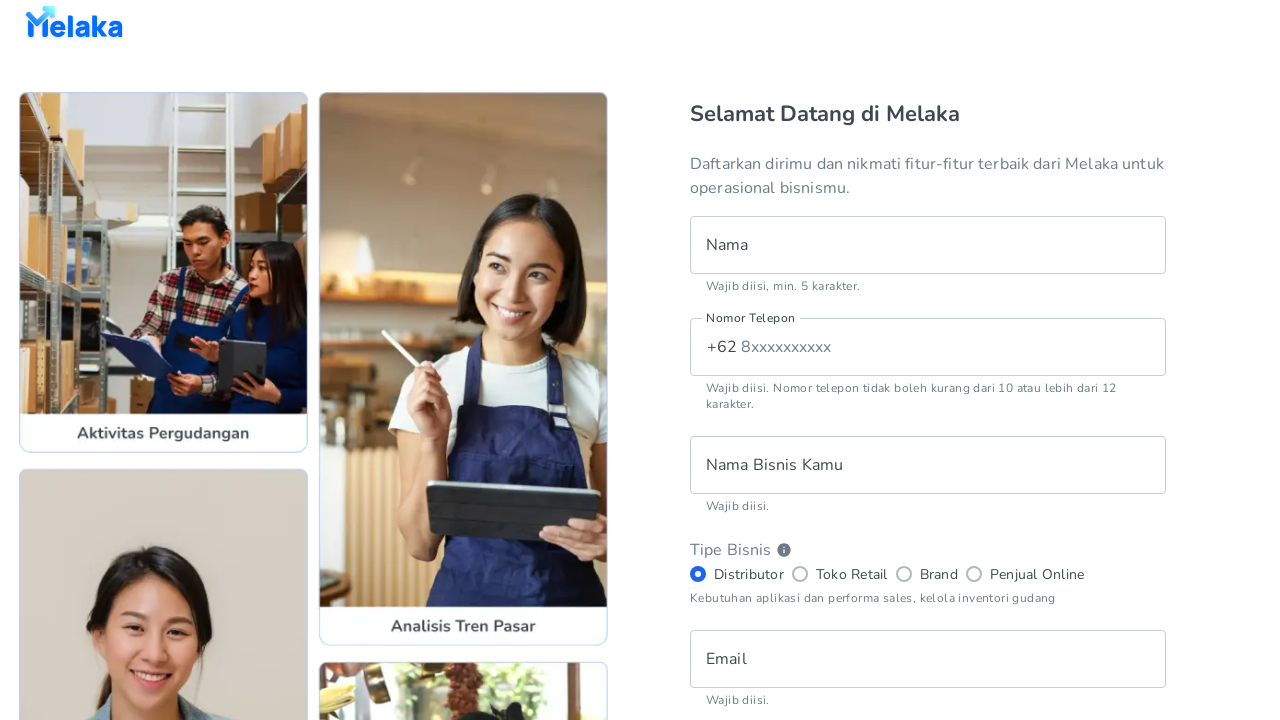

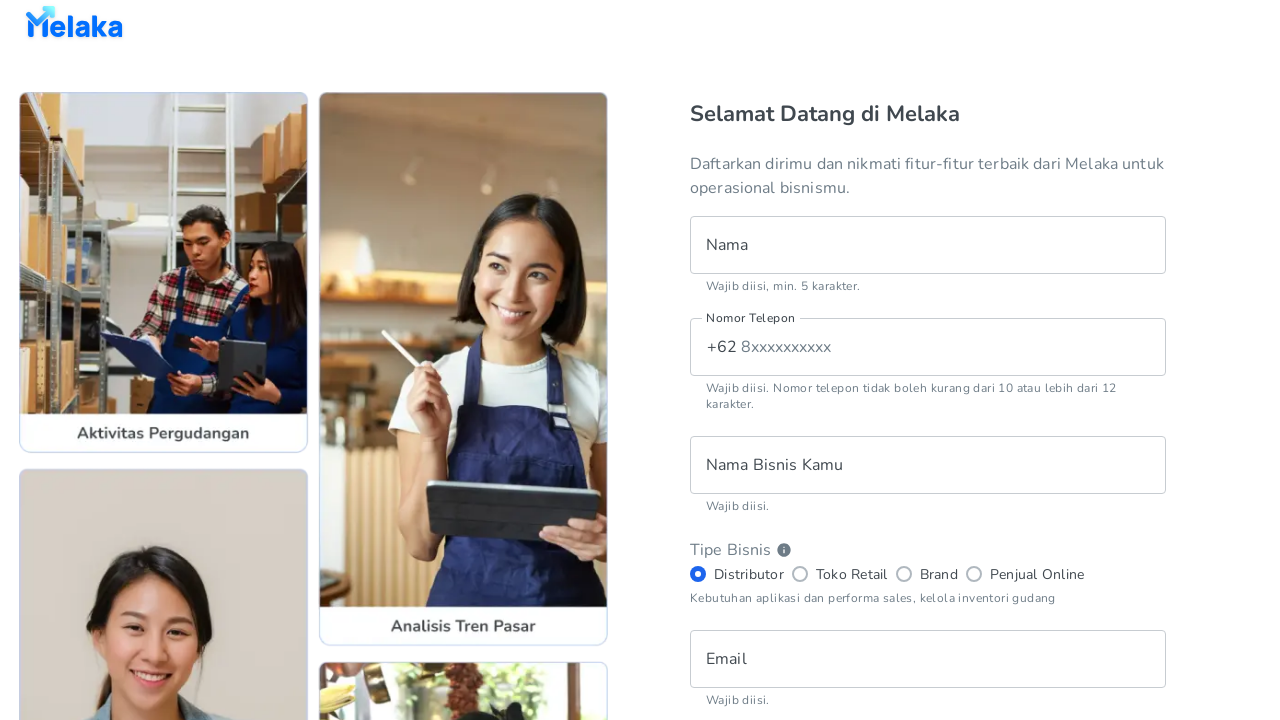